Tests the Playwright documentation website by verifying the page title, checking the "Get Started" link, clicking it, and confirming the Introduction section is visible.

Starting URL: https://playwright.dev/

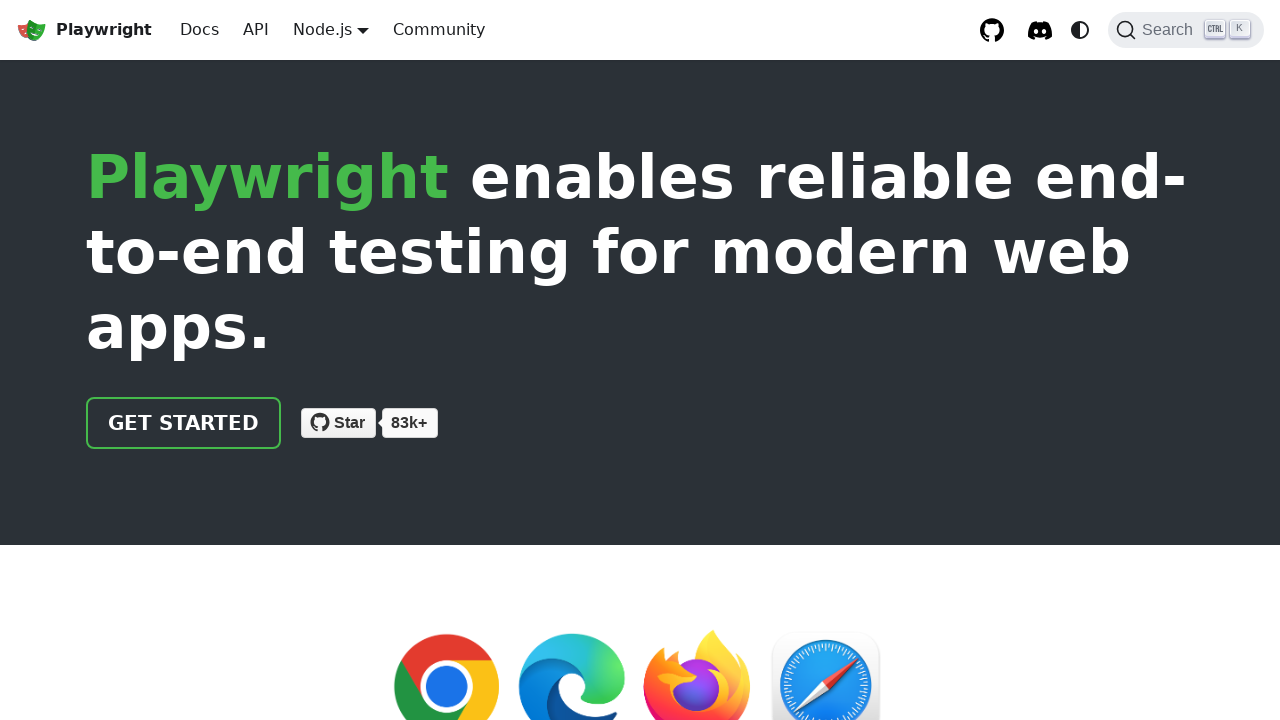

Verified page title contains 'Playwright'
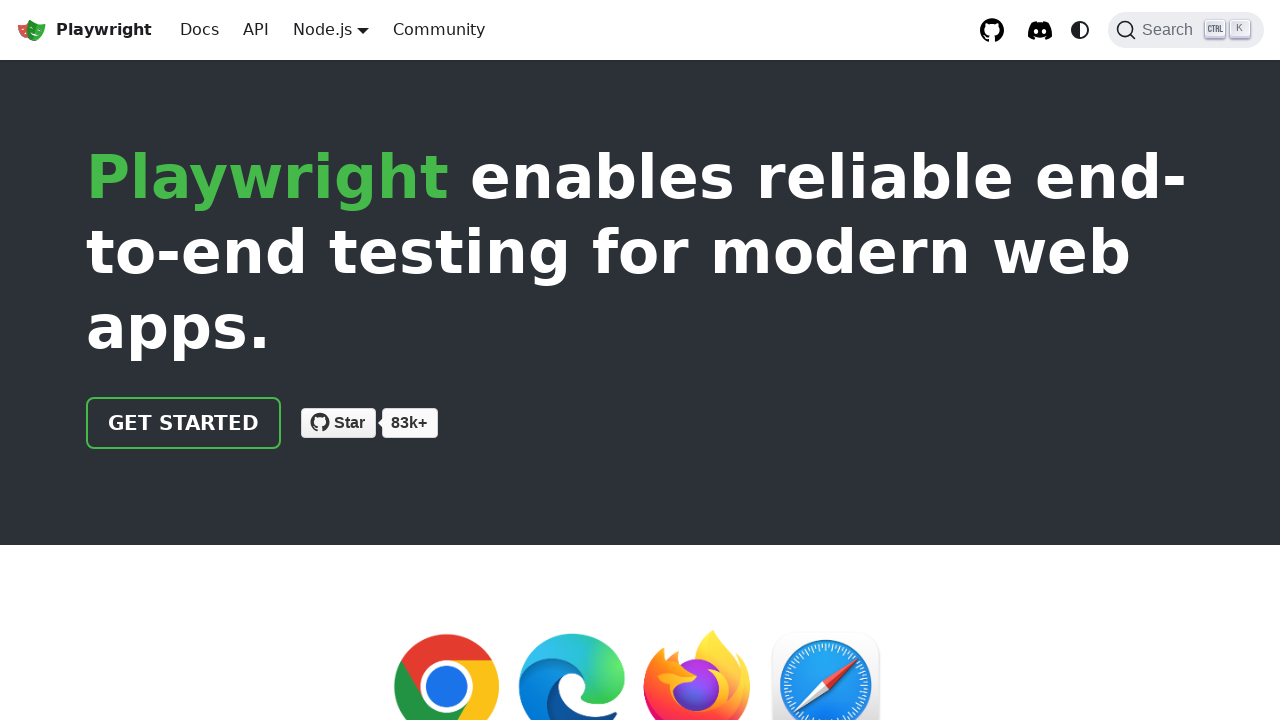

Verified 'Get Started' link has correct href '/docs/intro'
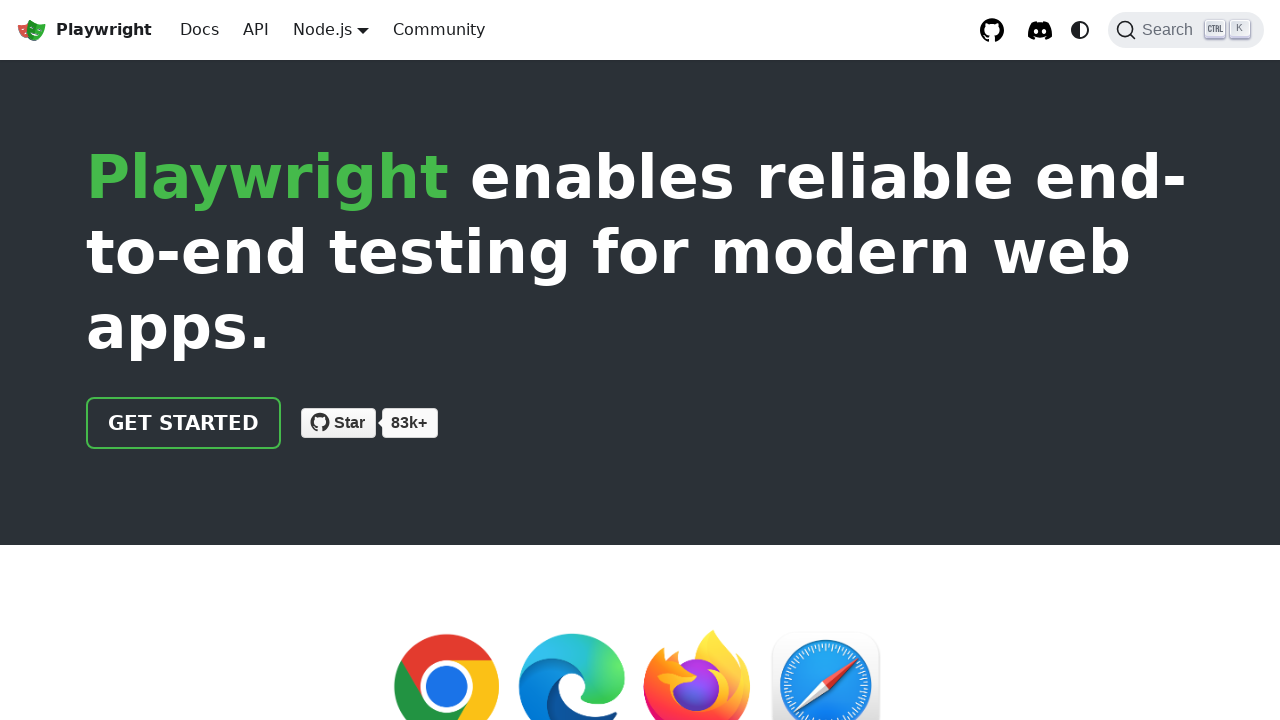

Clicked on 'Get Started' link at (184, 423) on text=Get Started
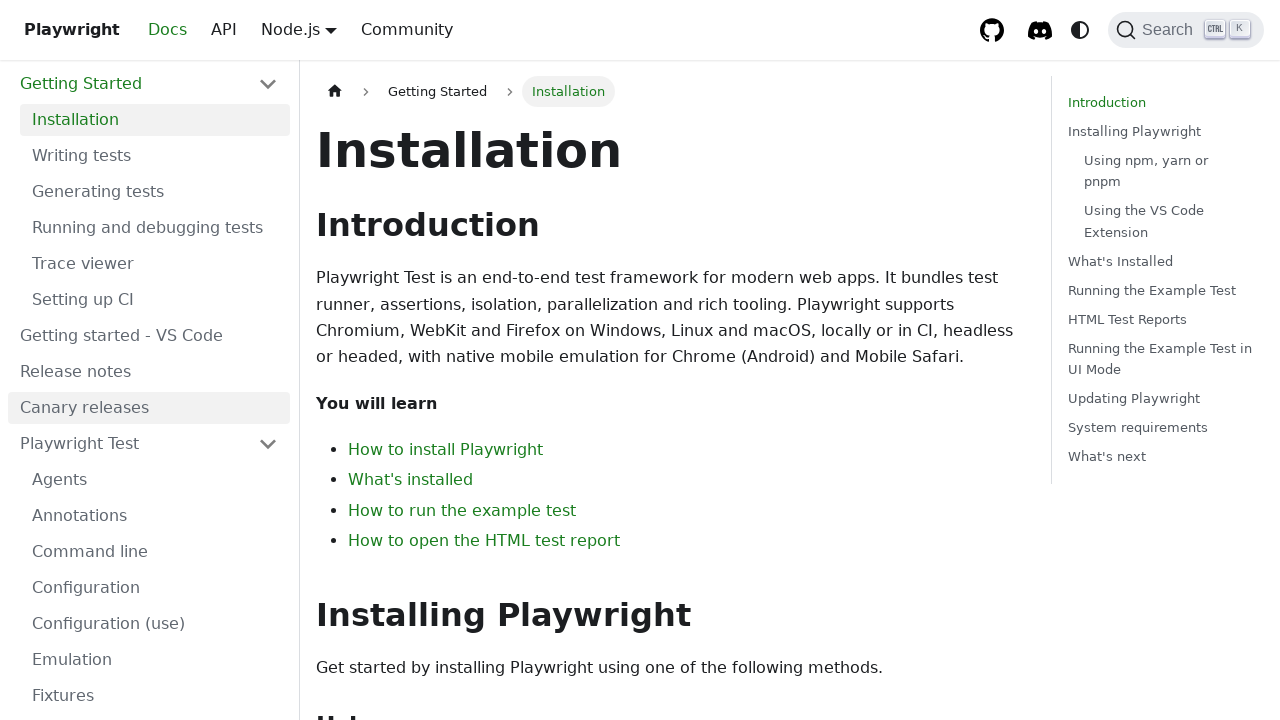

Verified 'Introduction' section is visible
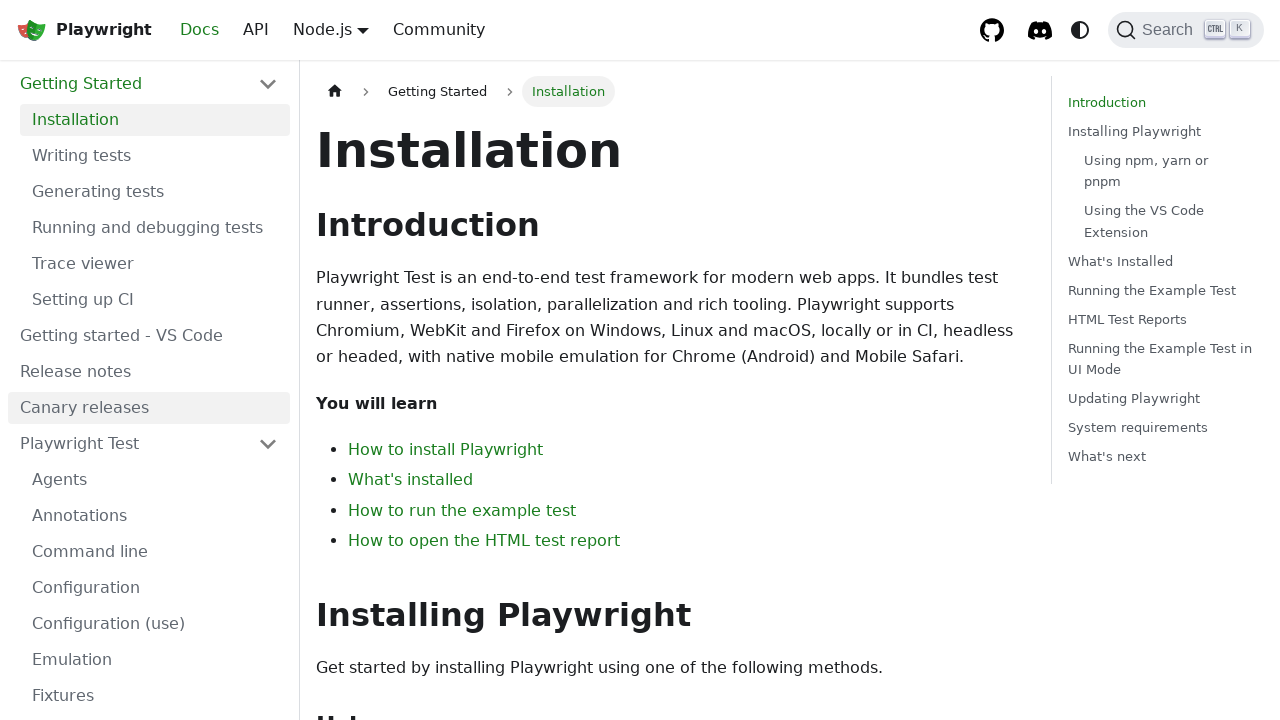

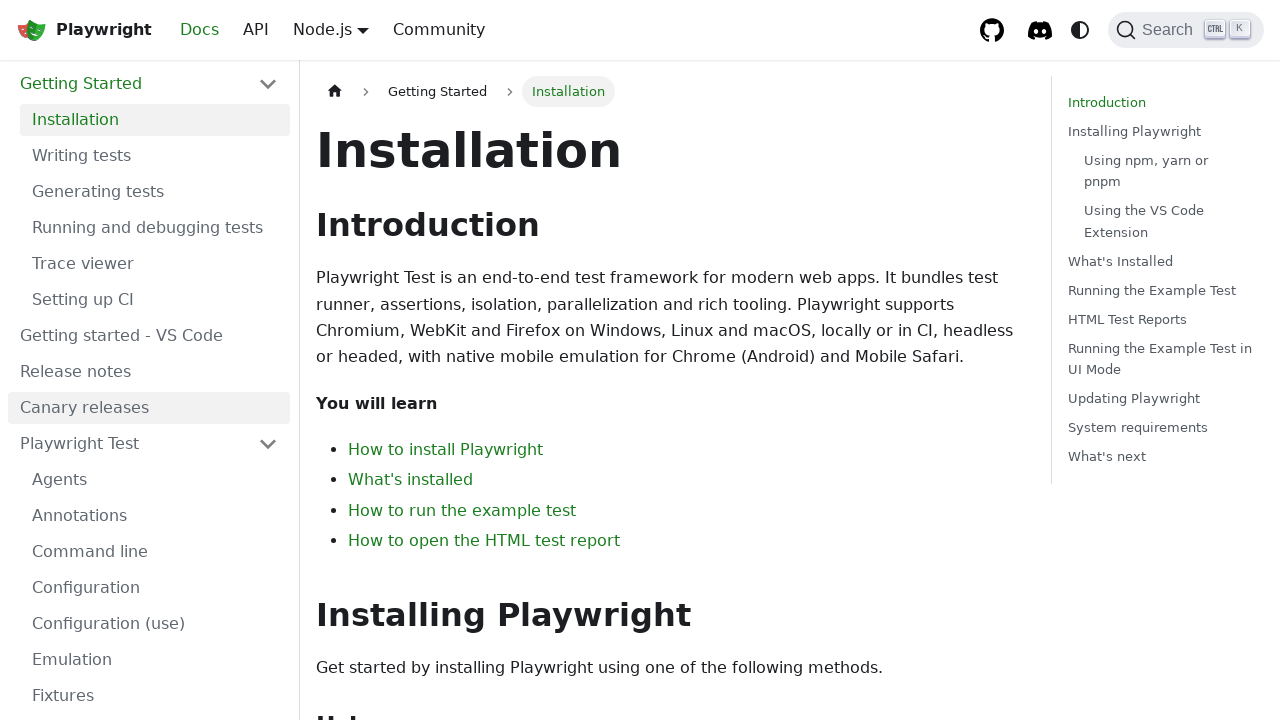